Navigates to JPL Space images page and clicks the full image button to view the featured image

Starting URL: https://data-class-jpl-space.s3.amazonaws.com/JPL_Space/index.html

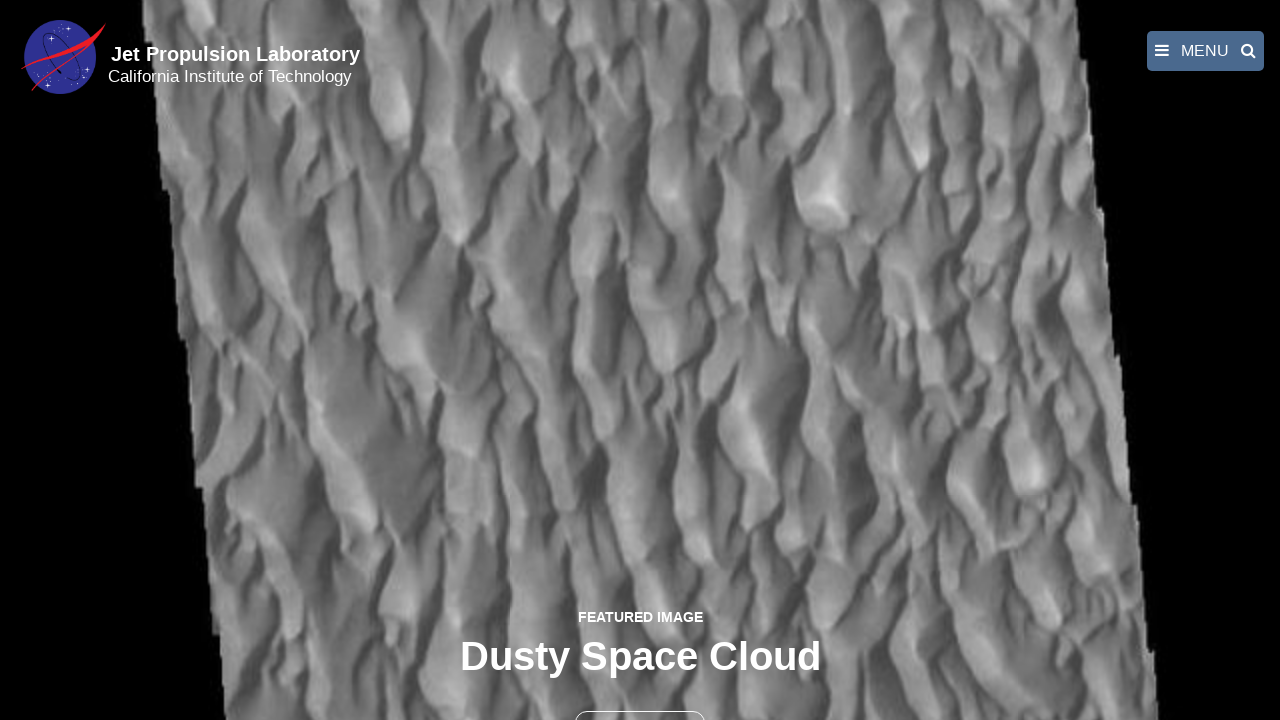

Navigated to JPL Space images page
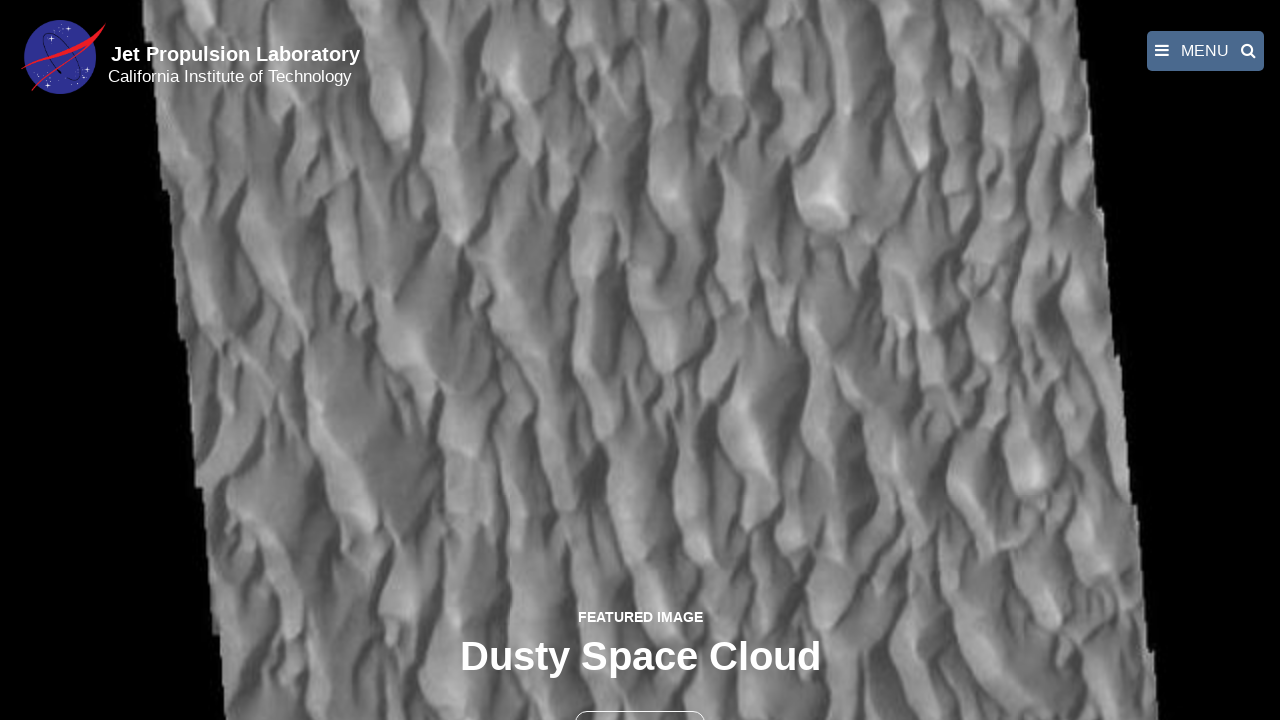

Clicked the full image button to view featured image at (640, 699) on button >> nth=1
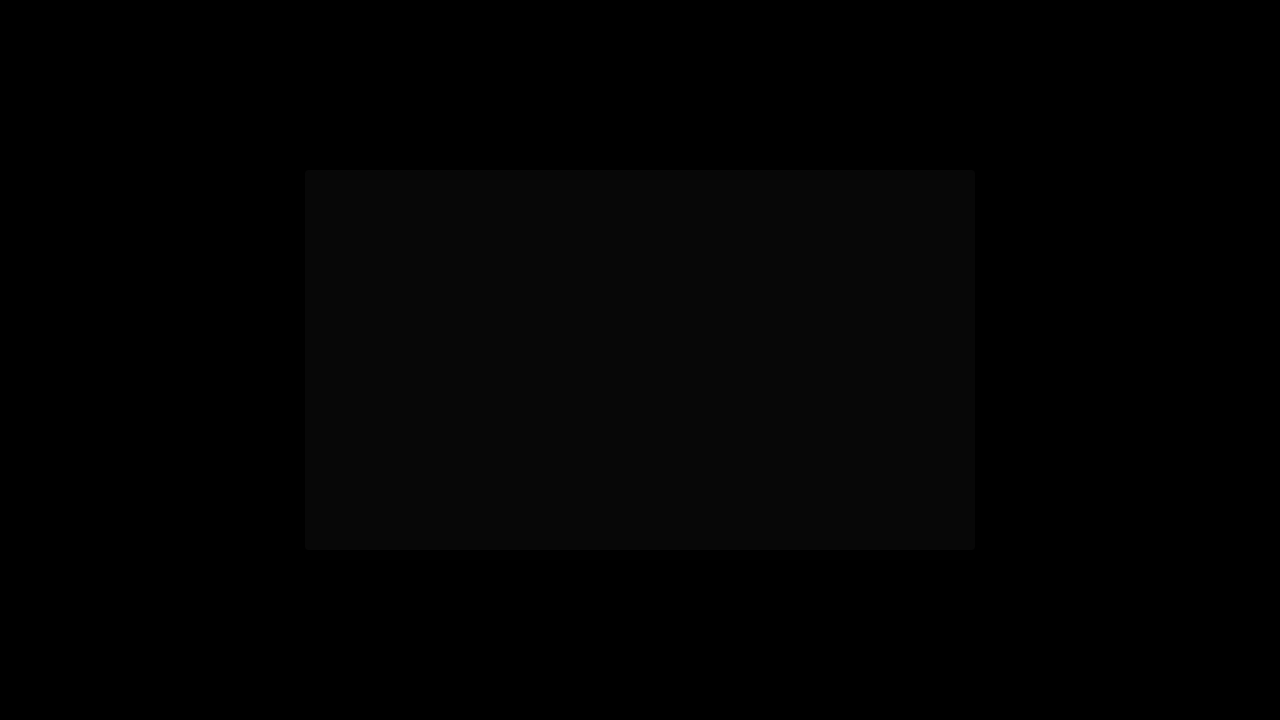

Featured image loaded in fancybox viewer
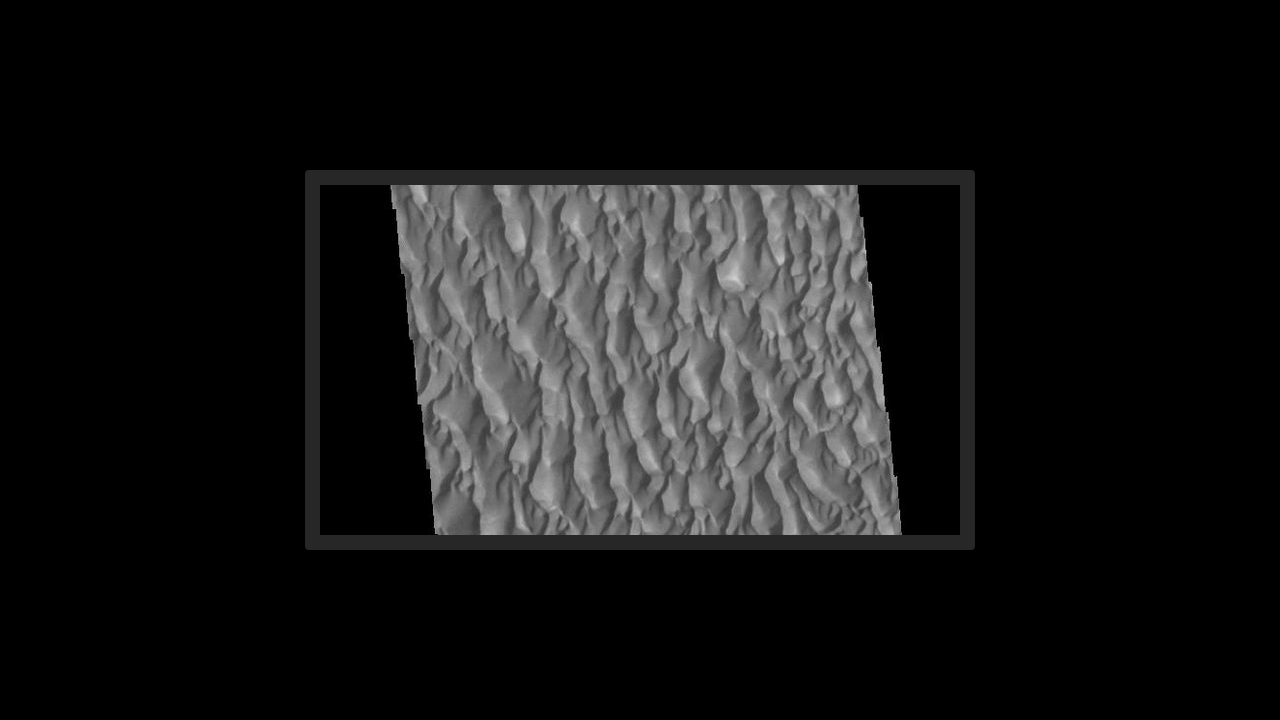

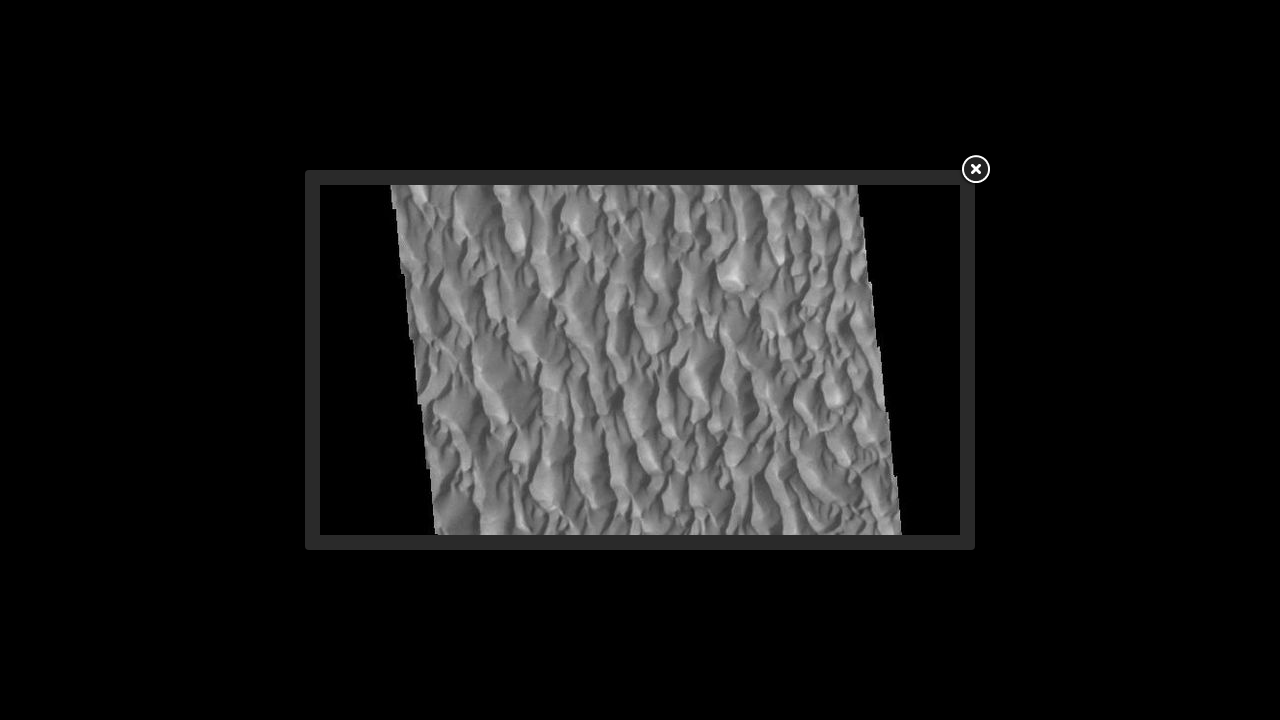